Tests a Chilean government Cognos reporting form by selecting options from year, region, establishment type, and establishment dropdowns, then submitting the form to generate a report.

Starting URL: http://cognos.deis.cl/ibmcognos/cgi-bin/cognos.cgi?b_action=cognosViewer&ui.action=run&ui.object=/content/folder%5B@name=%27PUB%27%5D/folder%5B@name=%27REPORTES%27%5D/folder%5B@name=%27Atenciones%20de%20Urgencia%27%5D/report%5B@name=%27Atenciones%20Urgencia%20-%20Vista%20por%20semanas%20-%20Servicios%27%5D&ui.name=Atenciones%20Urgencia%20-%20Vista%20por%20semanas%20-%20Servicios&run.outputFormat=&run.prompt=true#

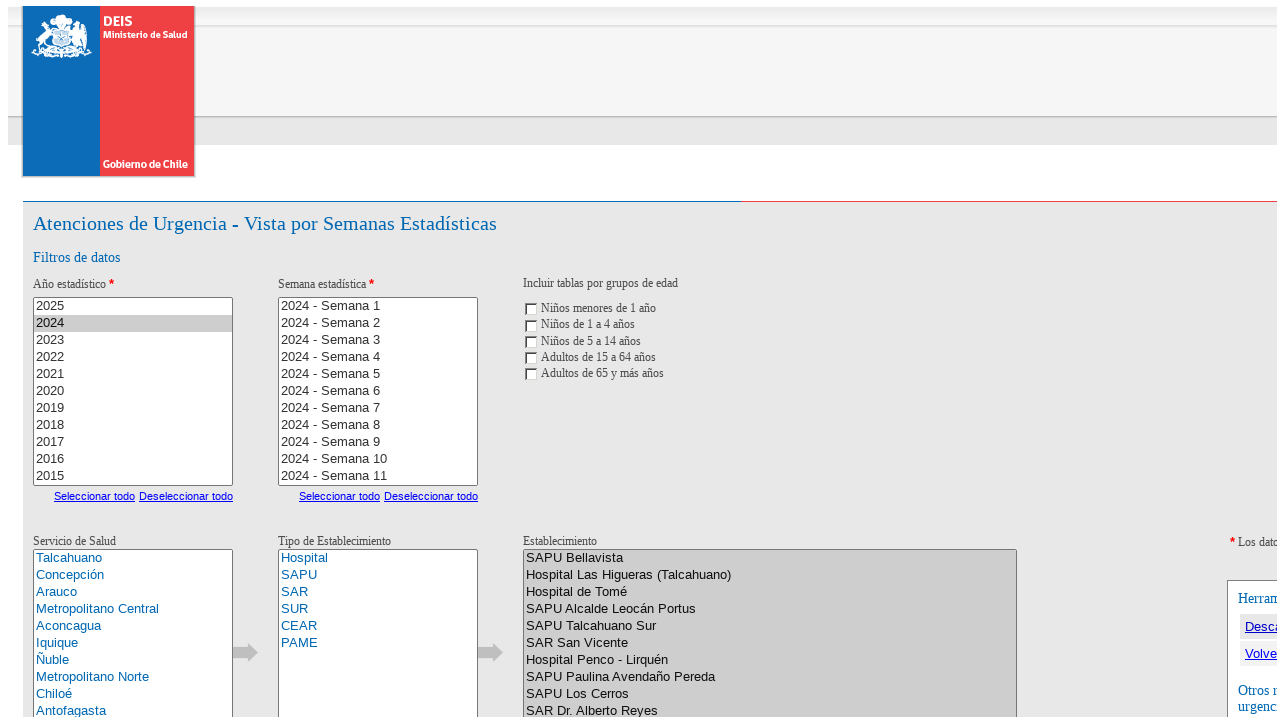

Waited for page to load (5 seconds)
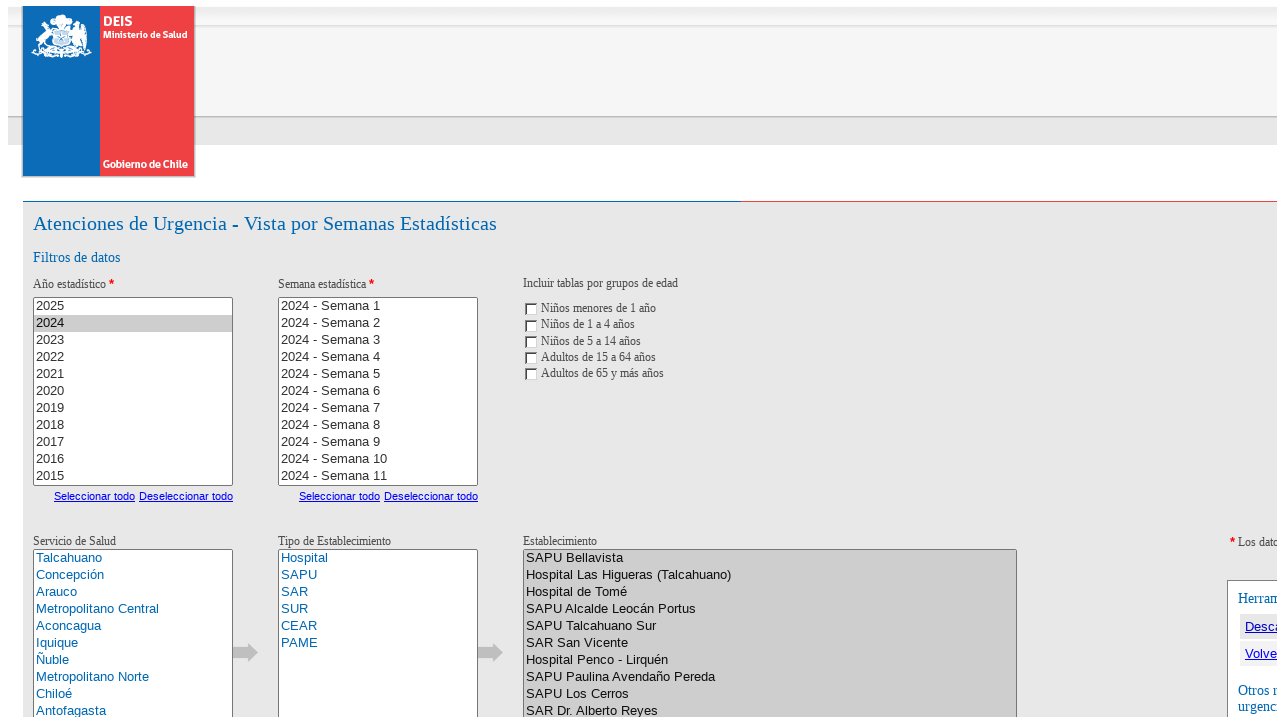

Selected year option (index 0) from year dropdown on xpath=/html/body/form[1]/table/tbody/tr[3]/td/div/div[1]/table/tbody/tr/td/div[2
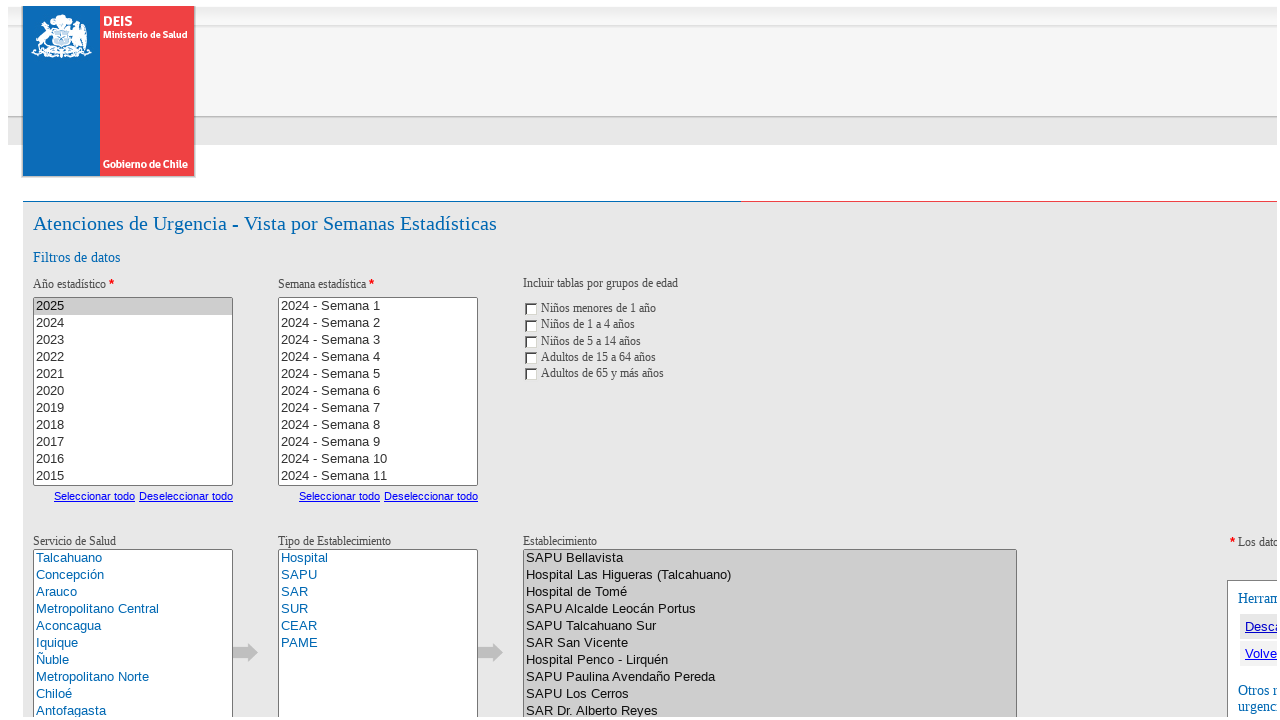

Waited for year selection to process (1 second)
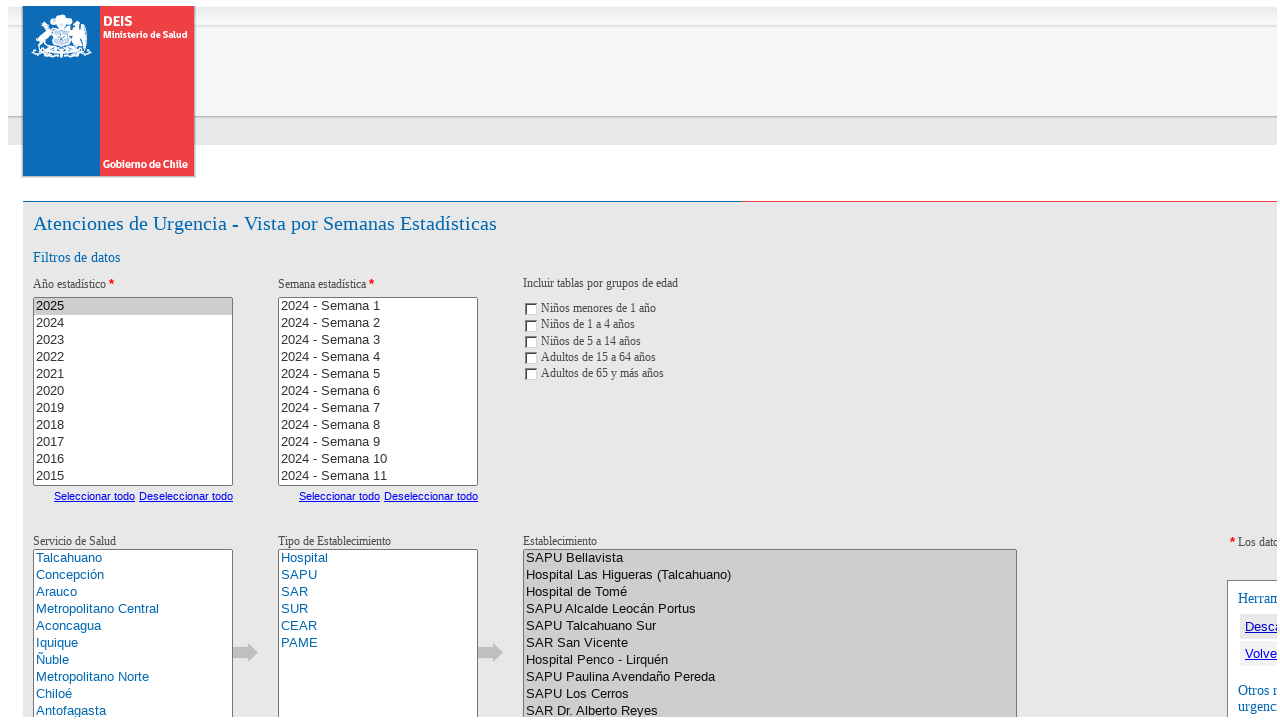

Selected region option (index 0) from region dropdown on xpath=/html/body/form[1]/table/tbody/tr[3]/td/div/div[1]/table/tbody/tr/td/div[2
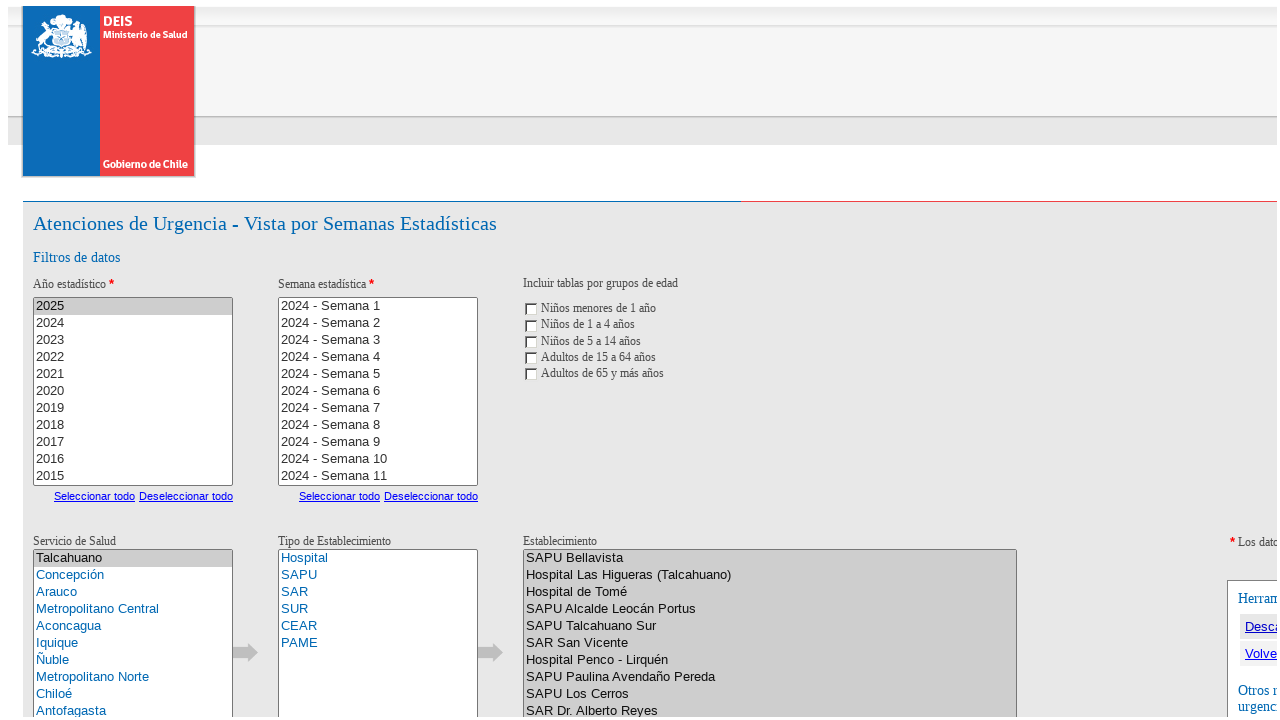

Waited for region selection to process (1 second)
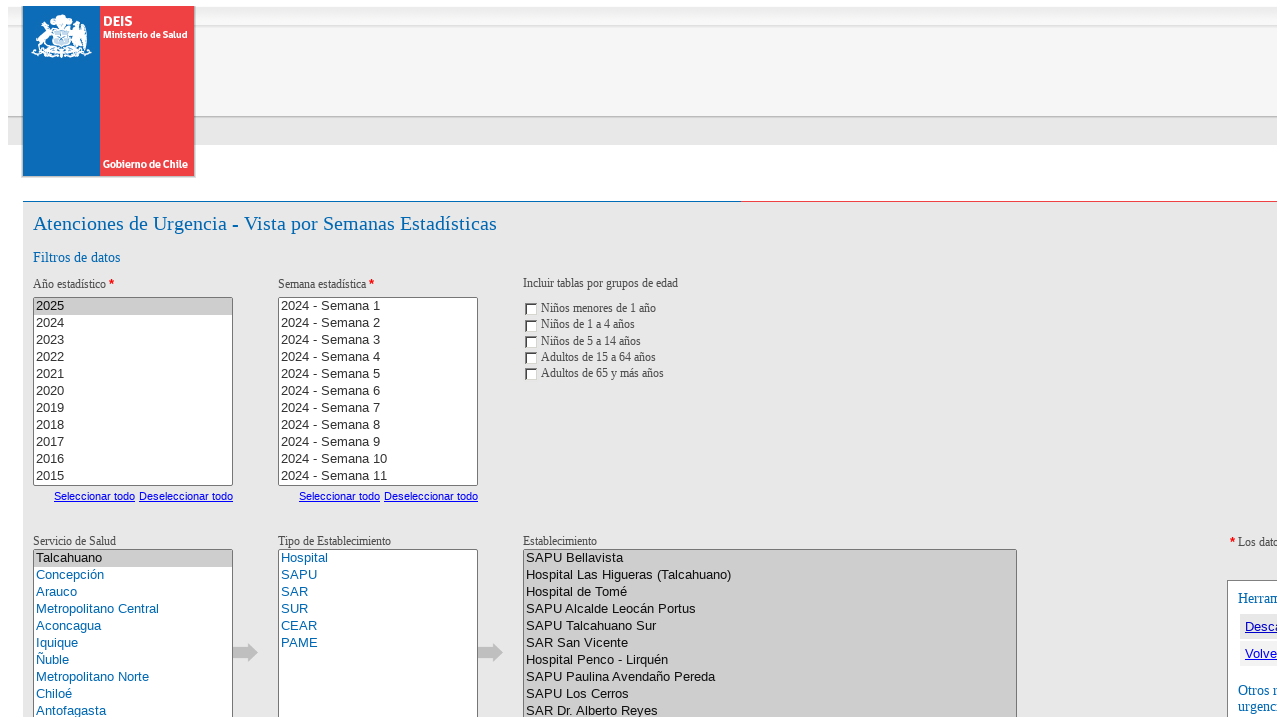

Selected establishment type option (index 0) from establishment type dropdown on xpath=/html/body/form[1]/table/tbody/tr[3]/td/div/div[1]/table/tbody/tr/td/div[2
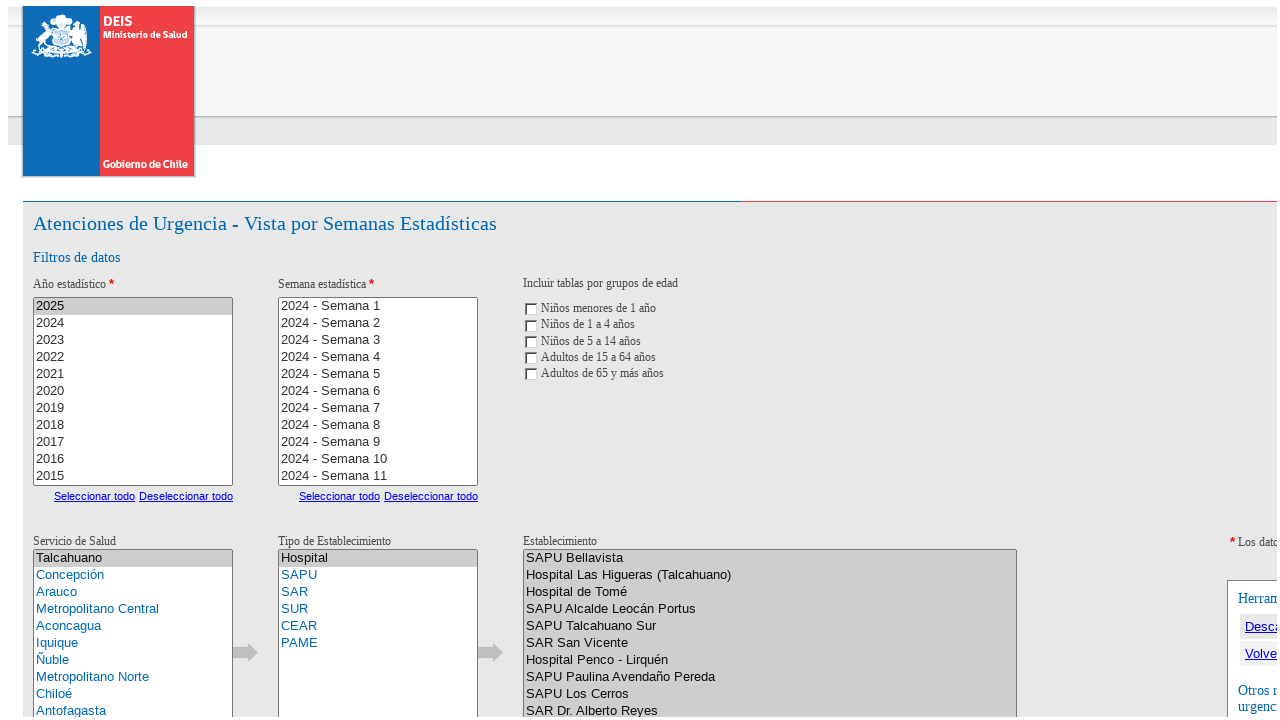

Waited for establishment type selection to process (1 second)
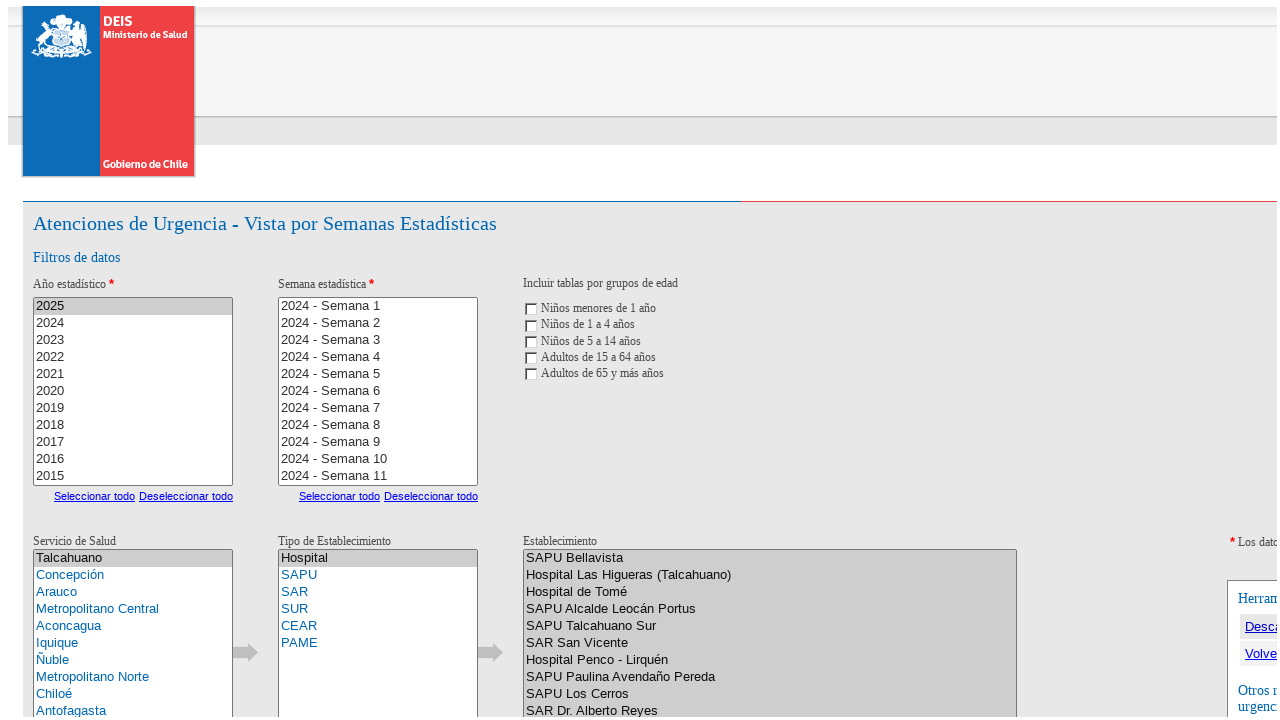

Selected establishment option (index 0) from establishment dropdown on xpath=/html/body/form[1]/table/tbody/tr[3]/td/div/div[1]/table/tbody/tr/td/div[2
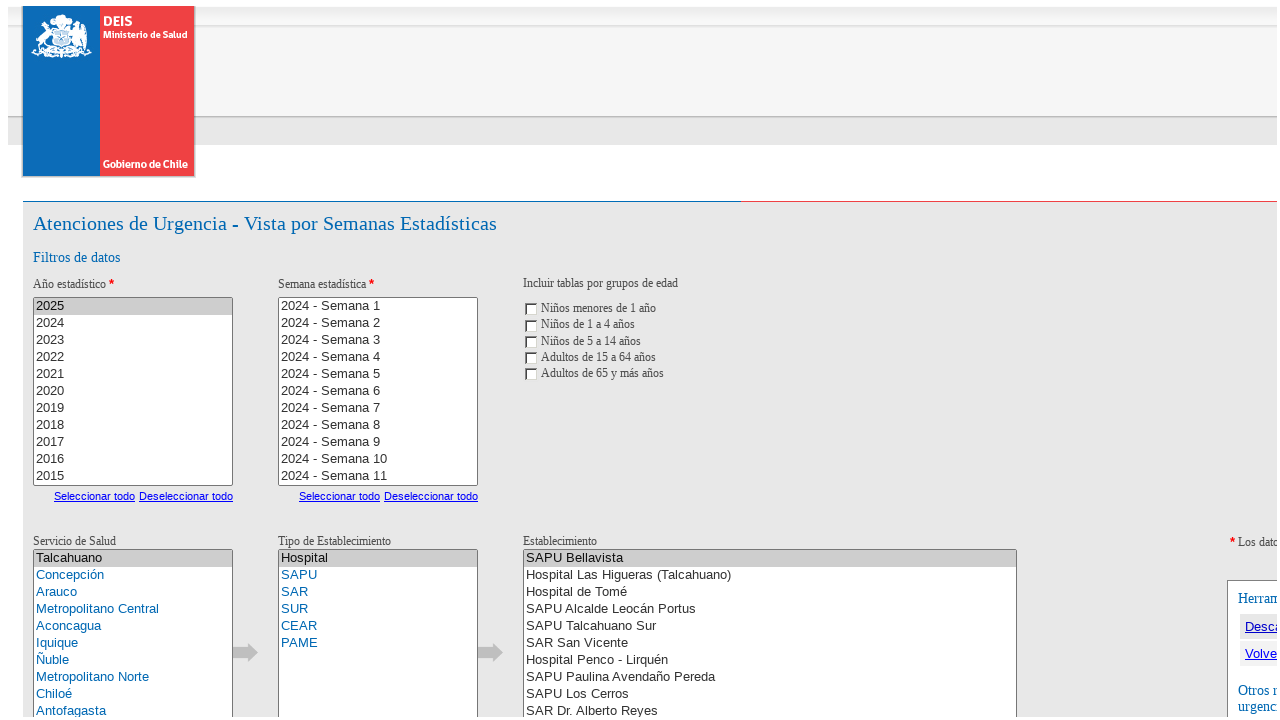

Waited for establishment selection to process (1 second)
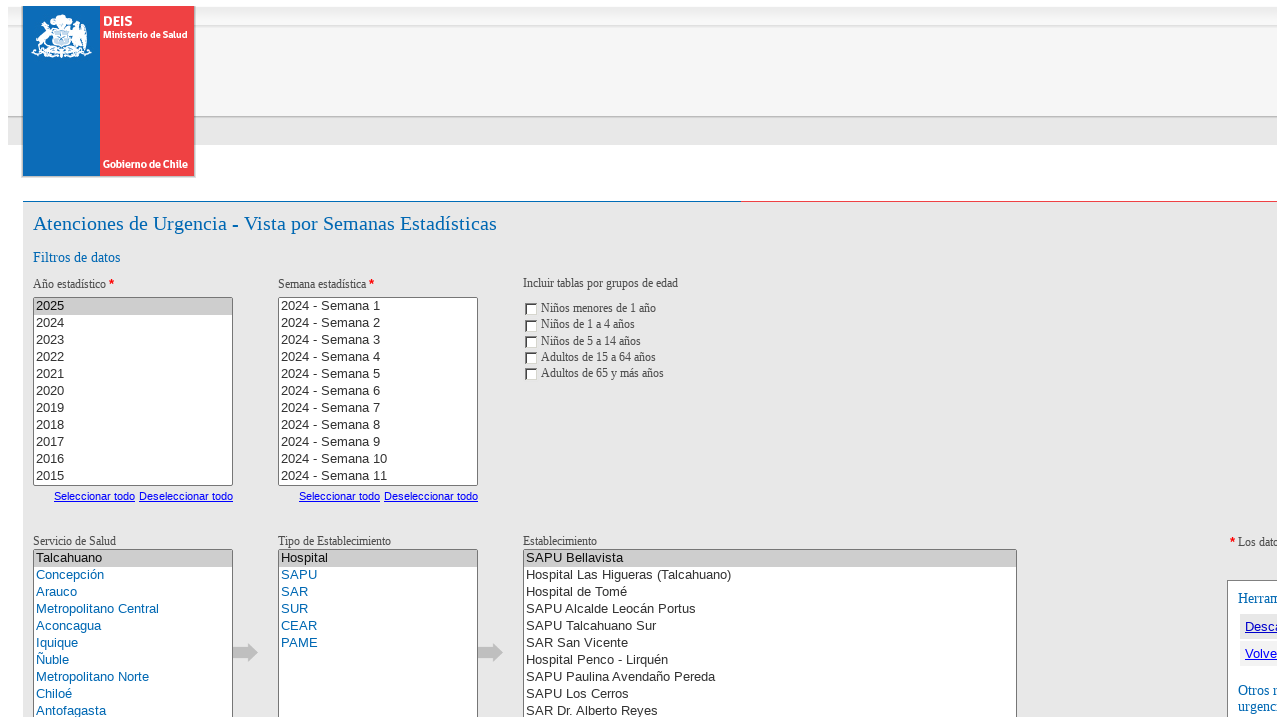

Clicked the submit button to generate report at (1110, 360) on button >> nth=0
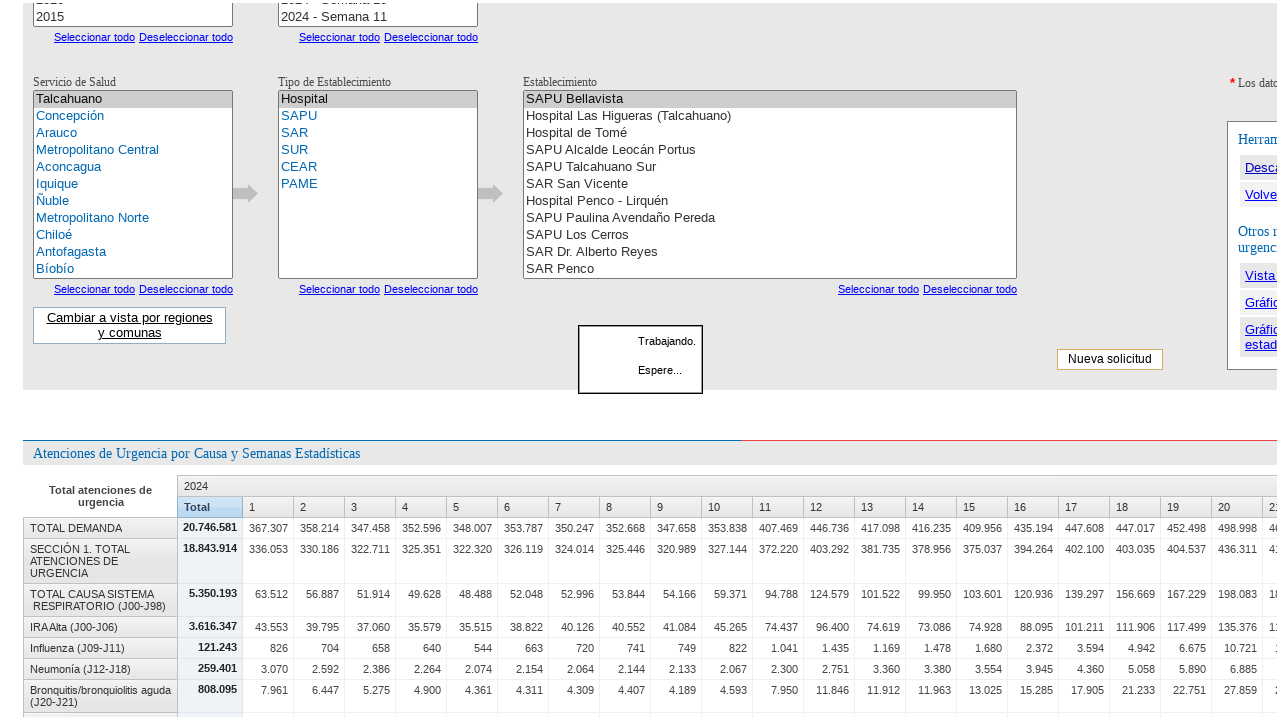

Waited for report generation to complete (20 seconds)
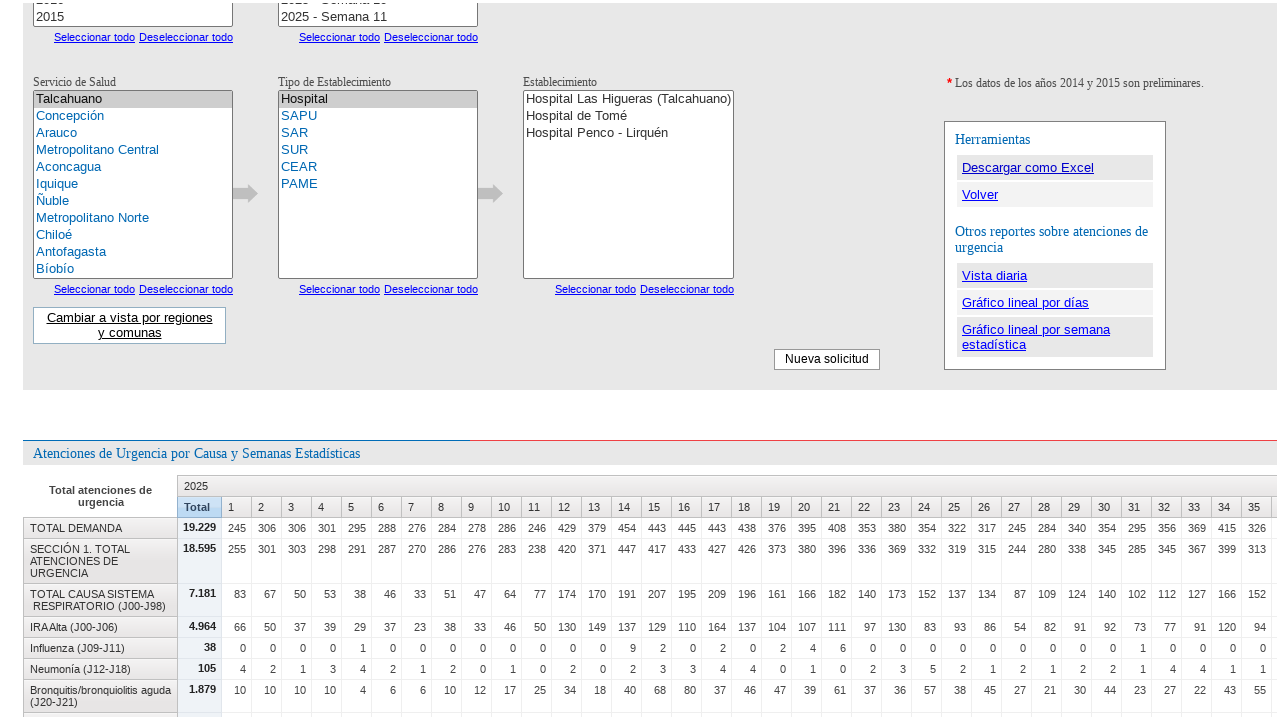

Report table element loaded successfully
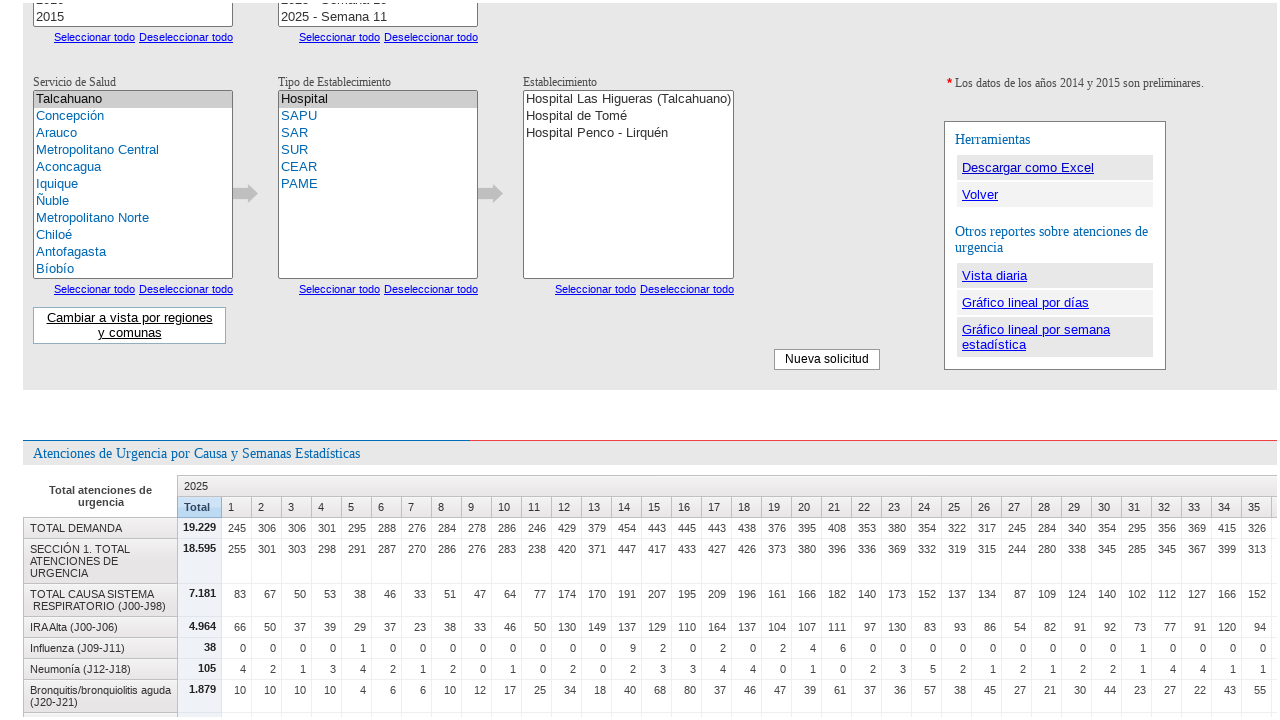

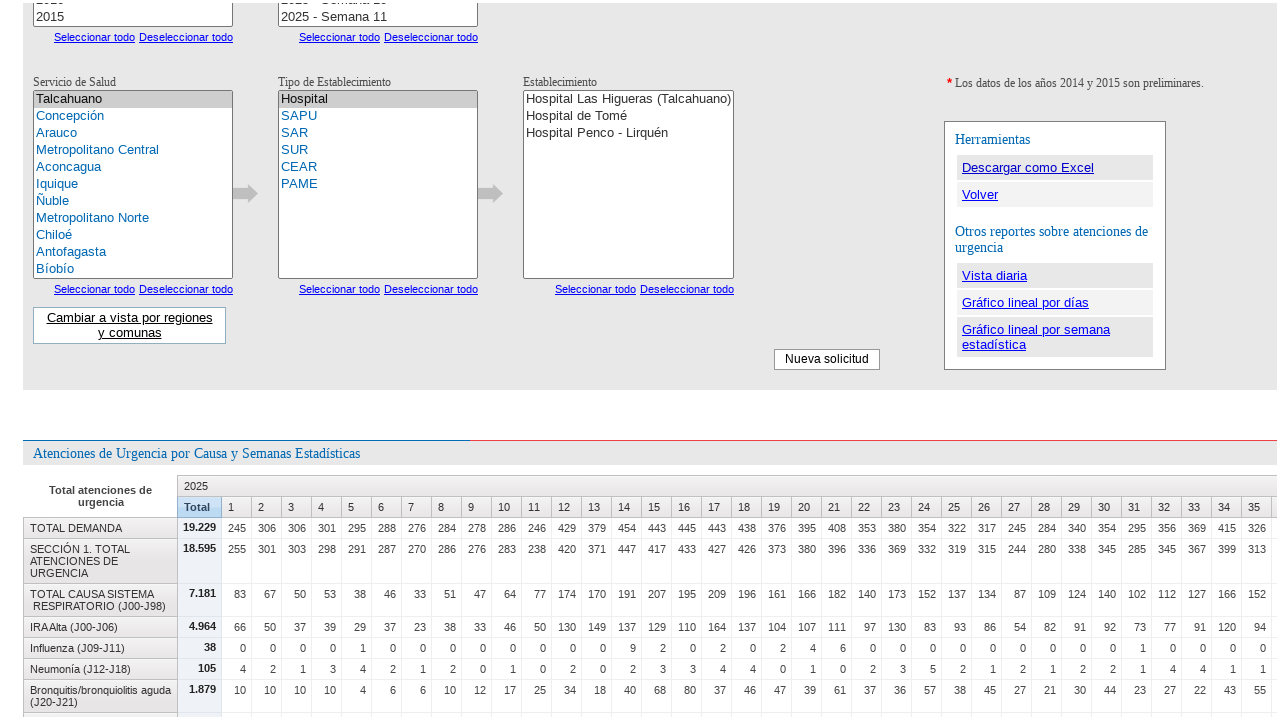